Tests drag and drop functionality between two elements

Starting URL: https://demoqa.com/droppable

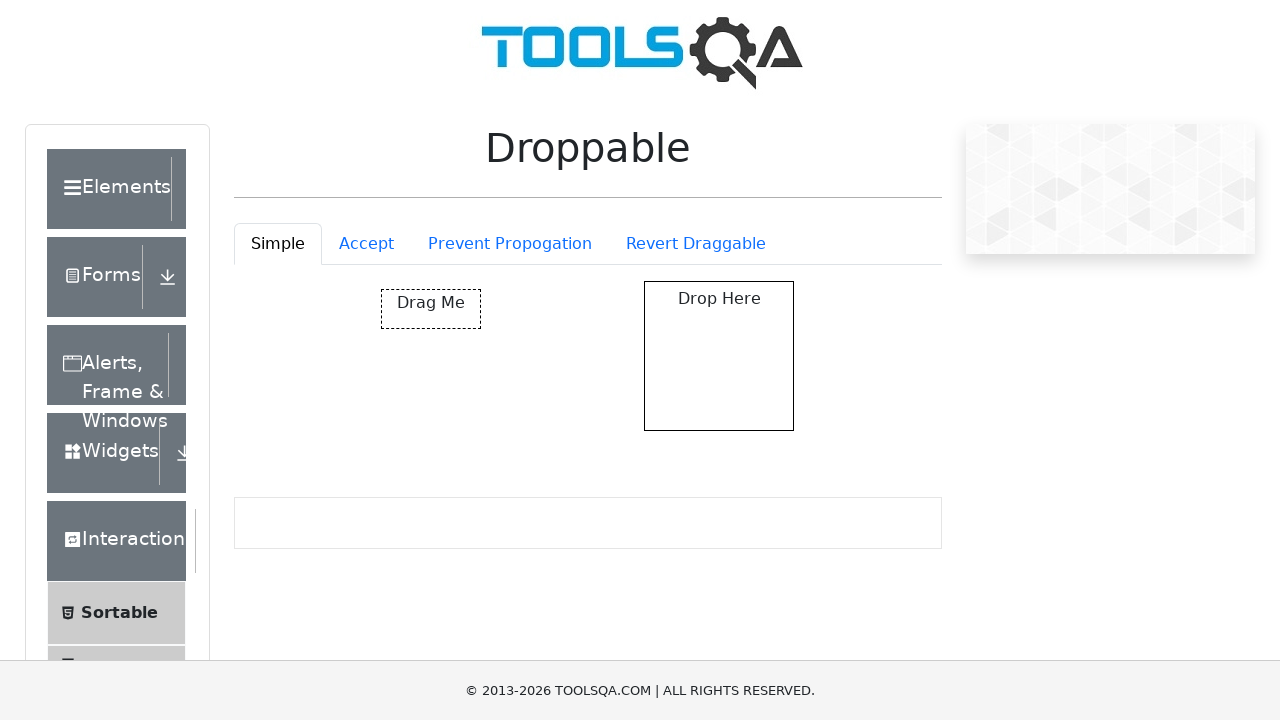

Navigated to droppable demo page
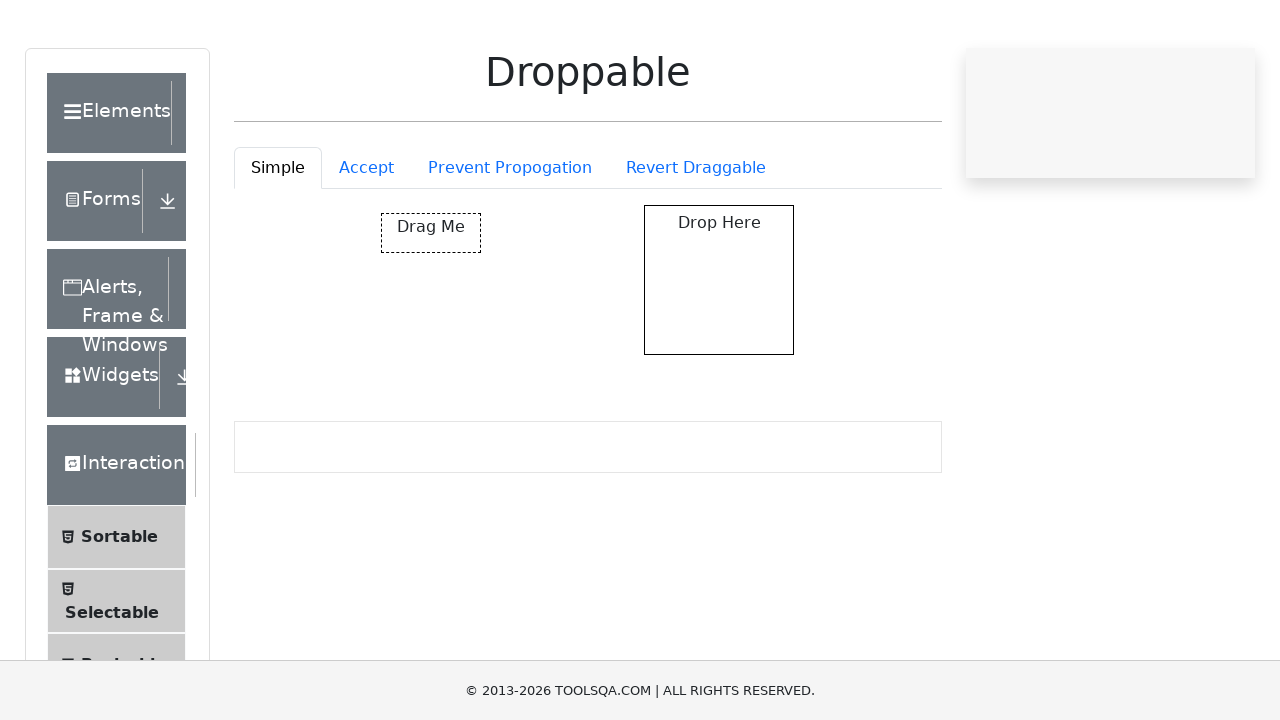

Dragged draggable element and dropped it on droppable element at (719, 356)
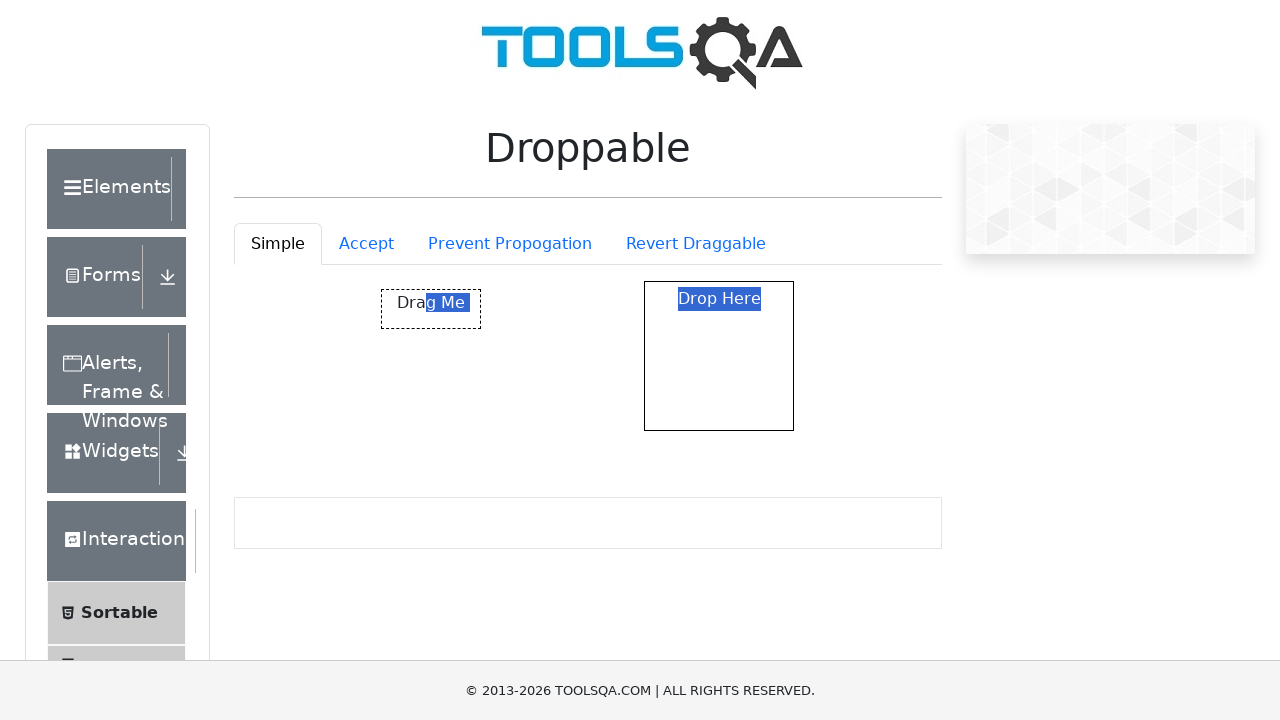

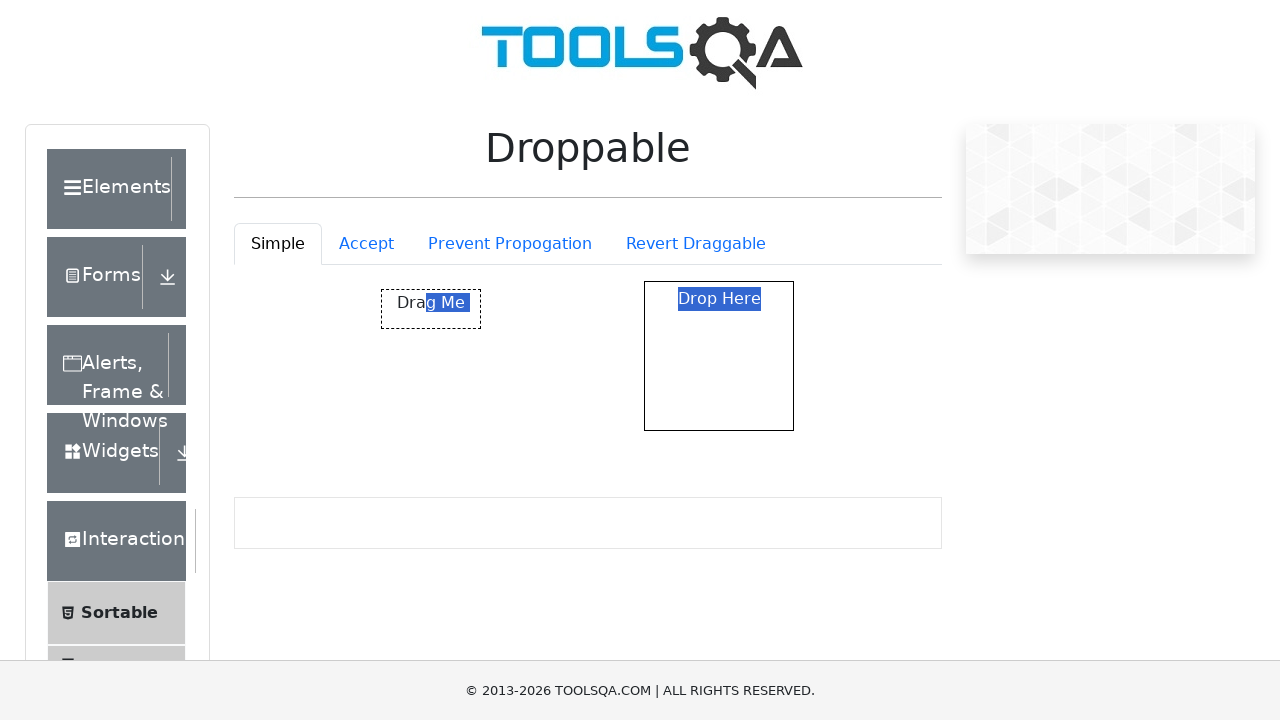